Tests dismissing JavaScript confirm dialog by clicking the second button and verifying the result message

Starting URL: https://the-internet.herokuapp.com/javascript_alerts

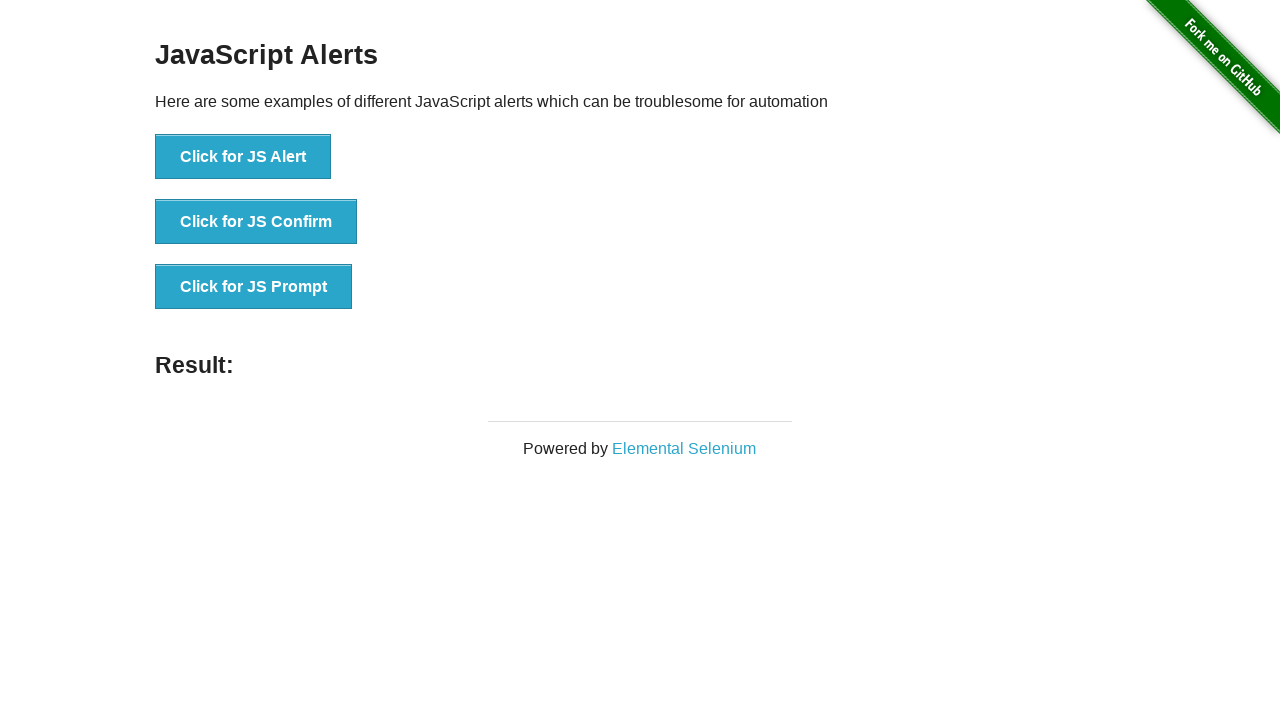

Clicked 'Click for JS Confirm' button at (256, 222) on text='Click for JS Confirm'
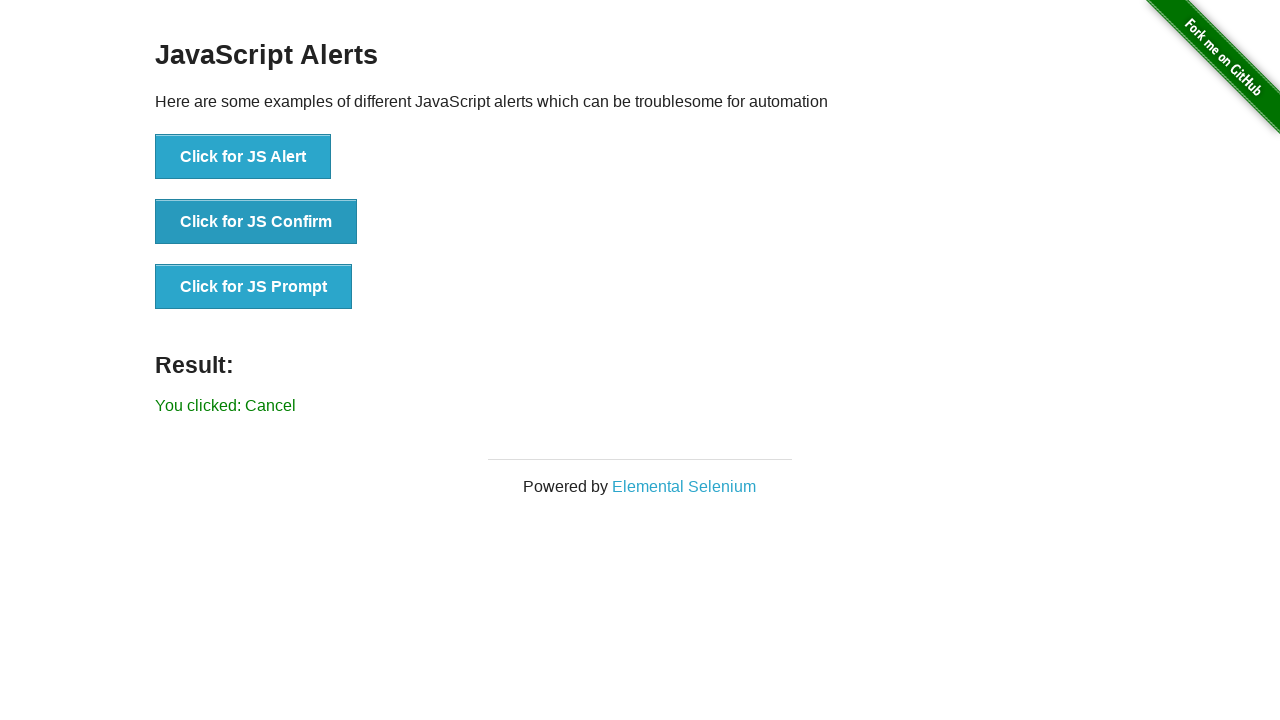

Set up dialog handler to dismiss confirm dialog
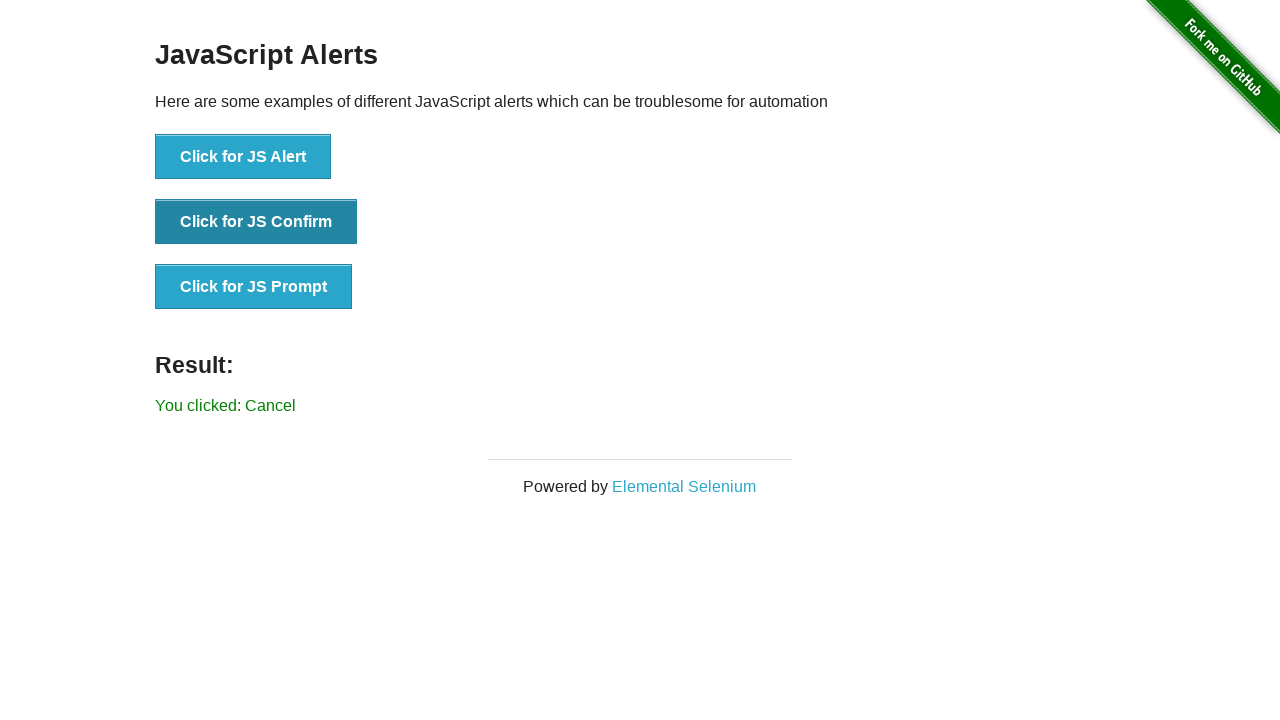

Clicked 'Click for JS Confirm' button to trigger confirm dialog at (256, 222) on text='Click for JS Confirm'
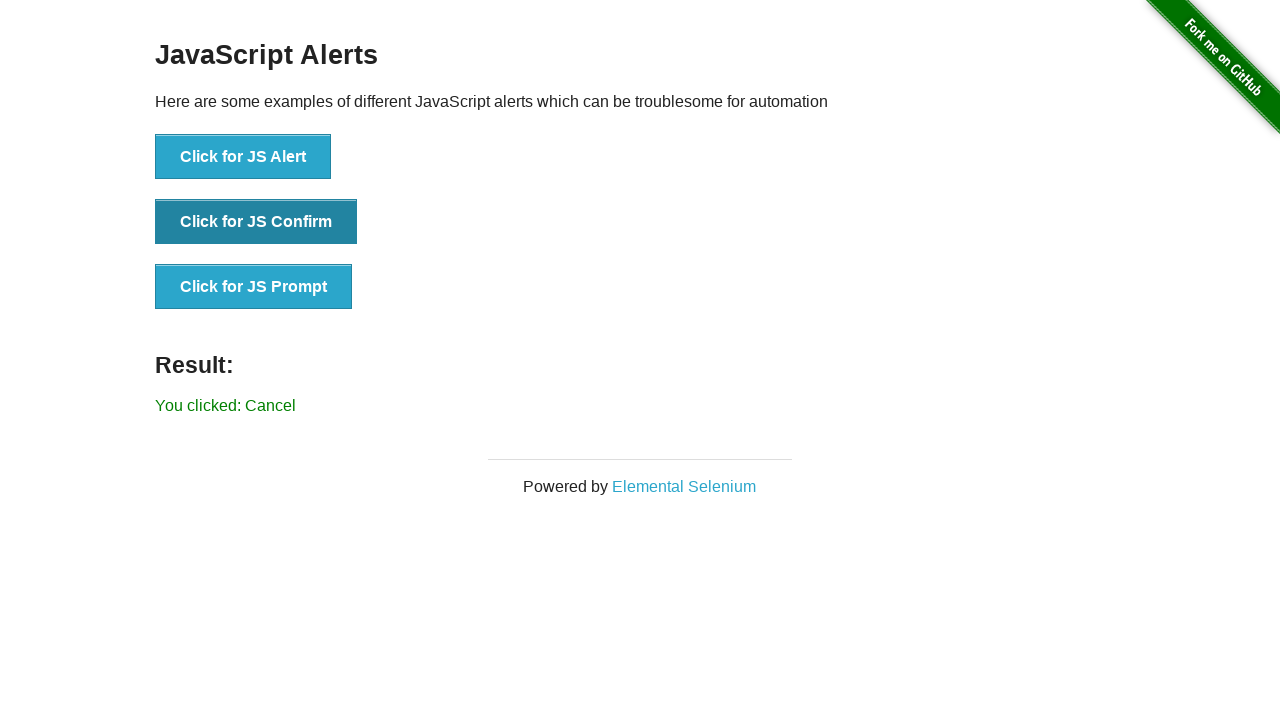

Located result element
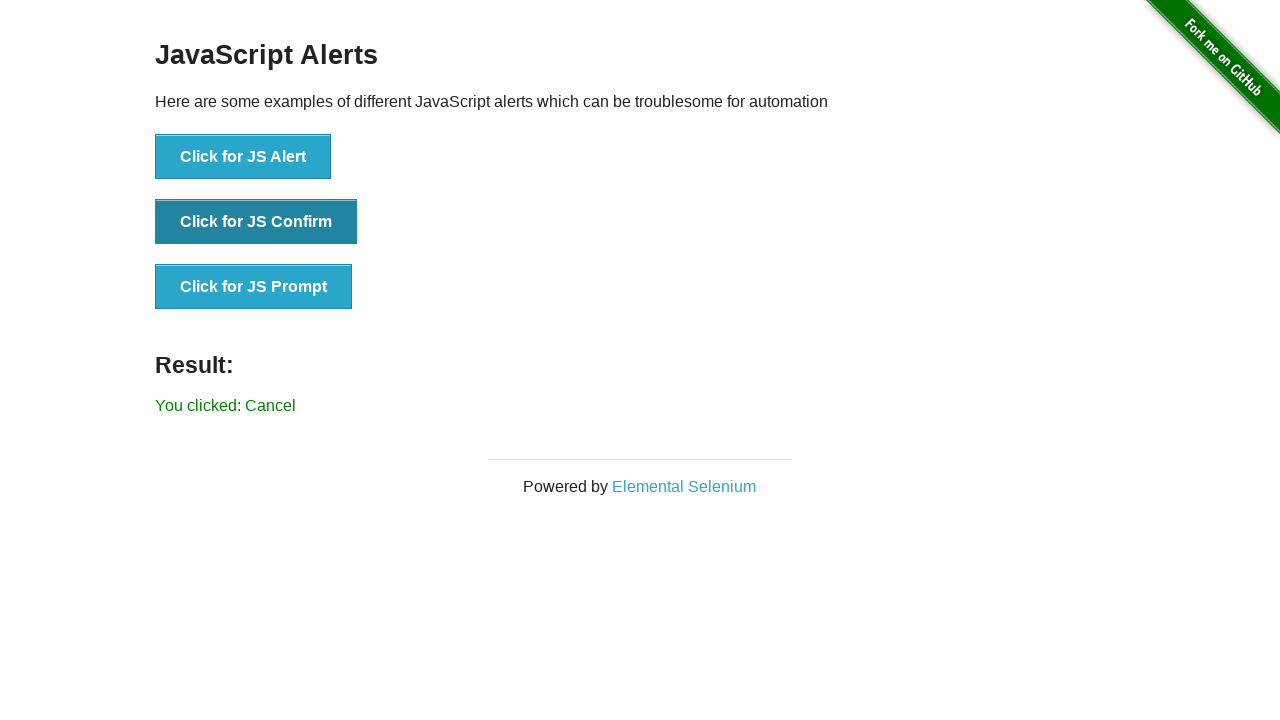

Verified result message does not contain 'successfuly'
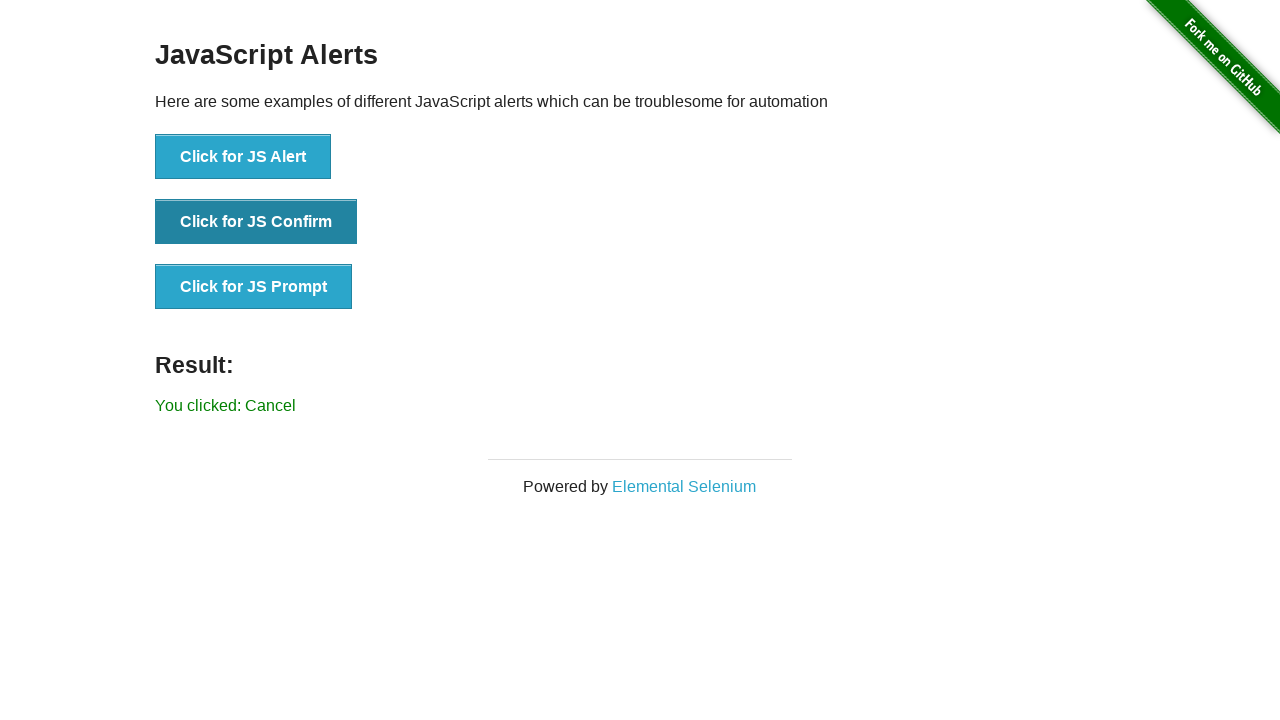

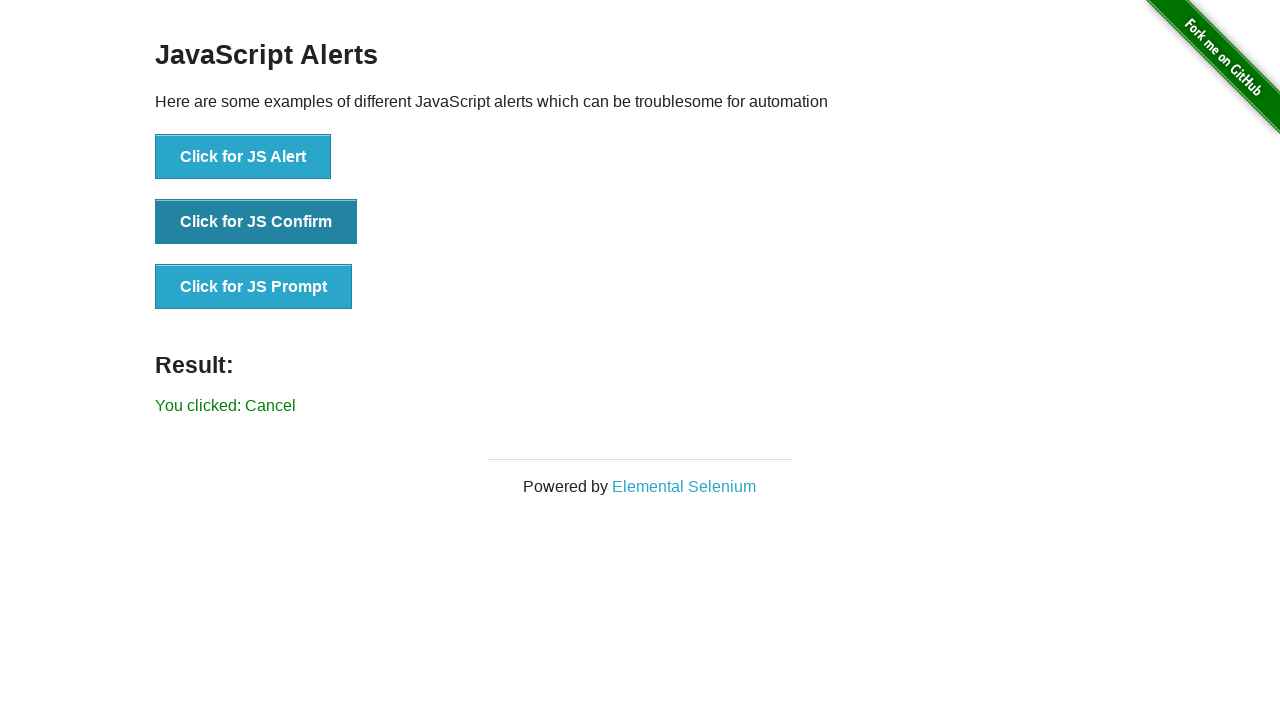